Tests a timer functionality by clicking a button to start the timer and waiting for a specific text to appear

Starting URL: http://seleniumpractise.blogspot.in/2016/08/how-to-use-explicit-wait-in-selenium.html

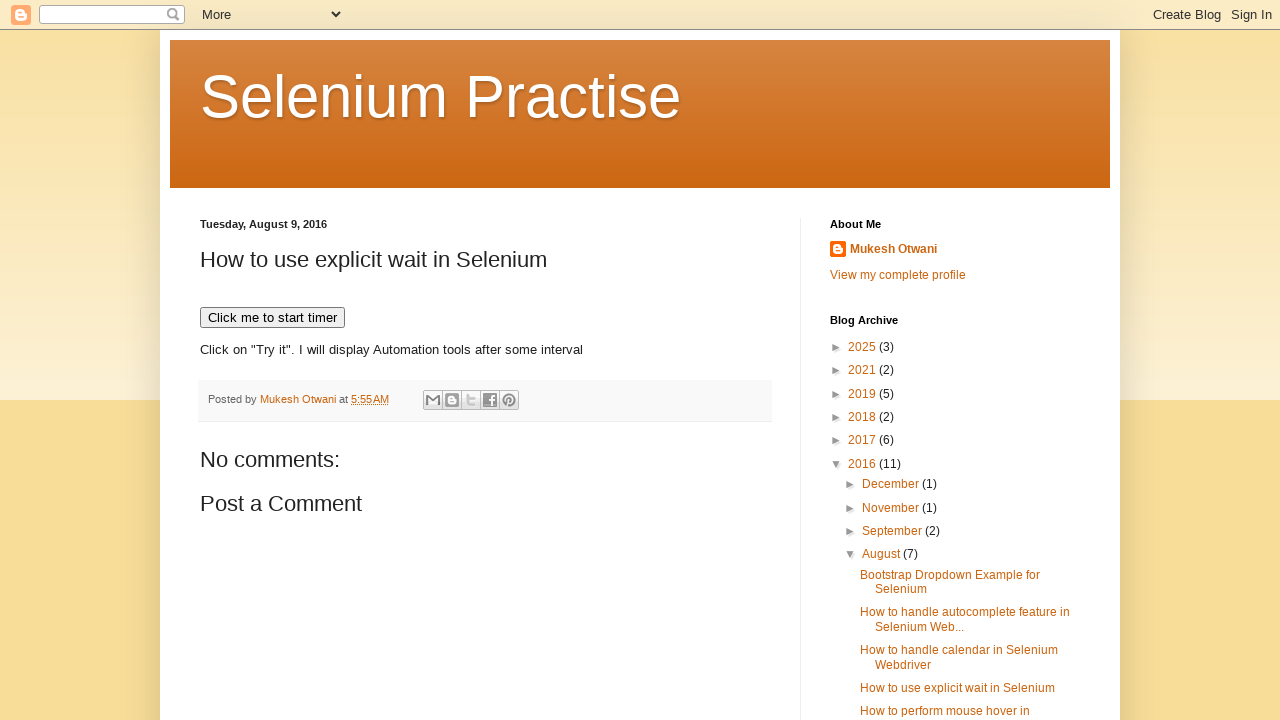

Navigated to the explicit wait practice page
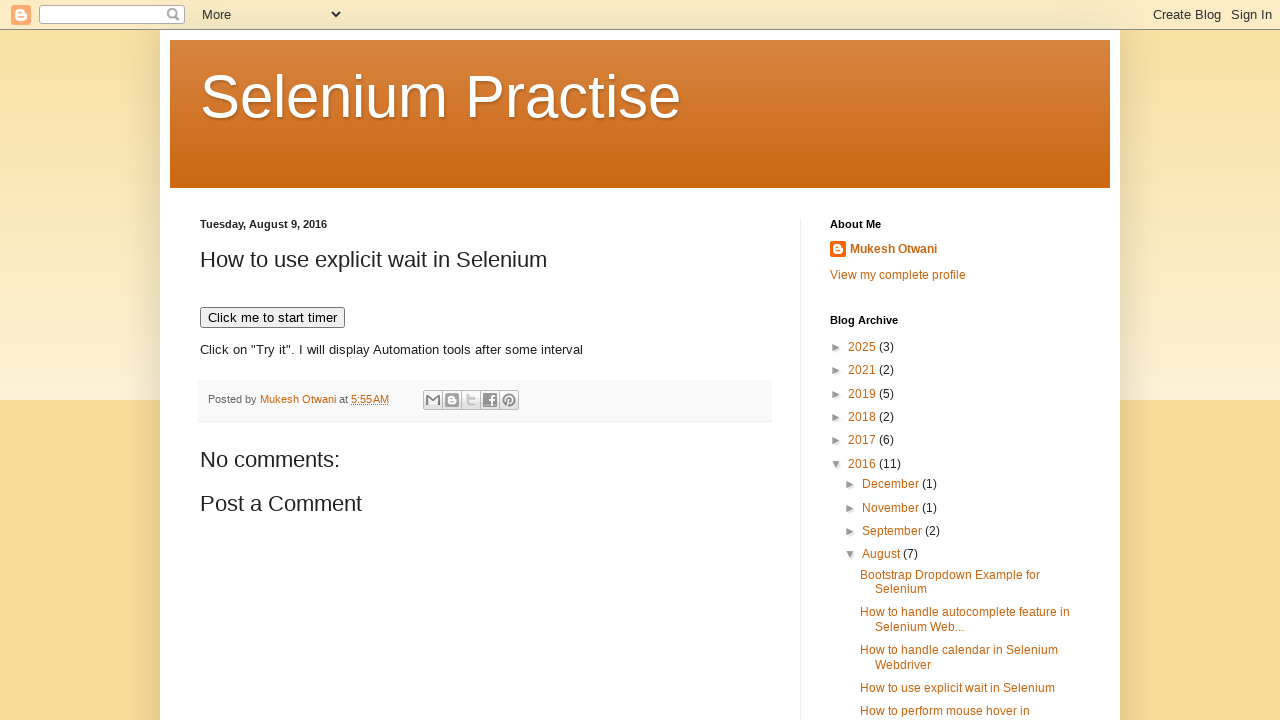

Clicked the 'Click me to start timer' button at (272, 318) on xpath=//button[text()='Click me to start timer']
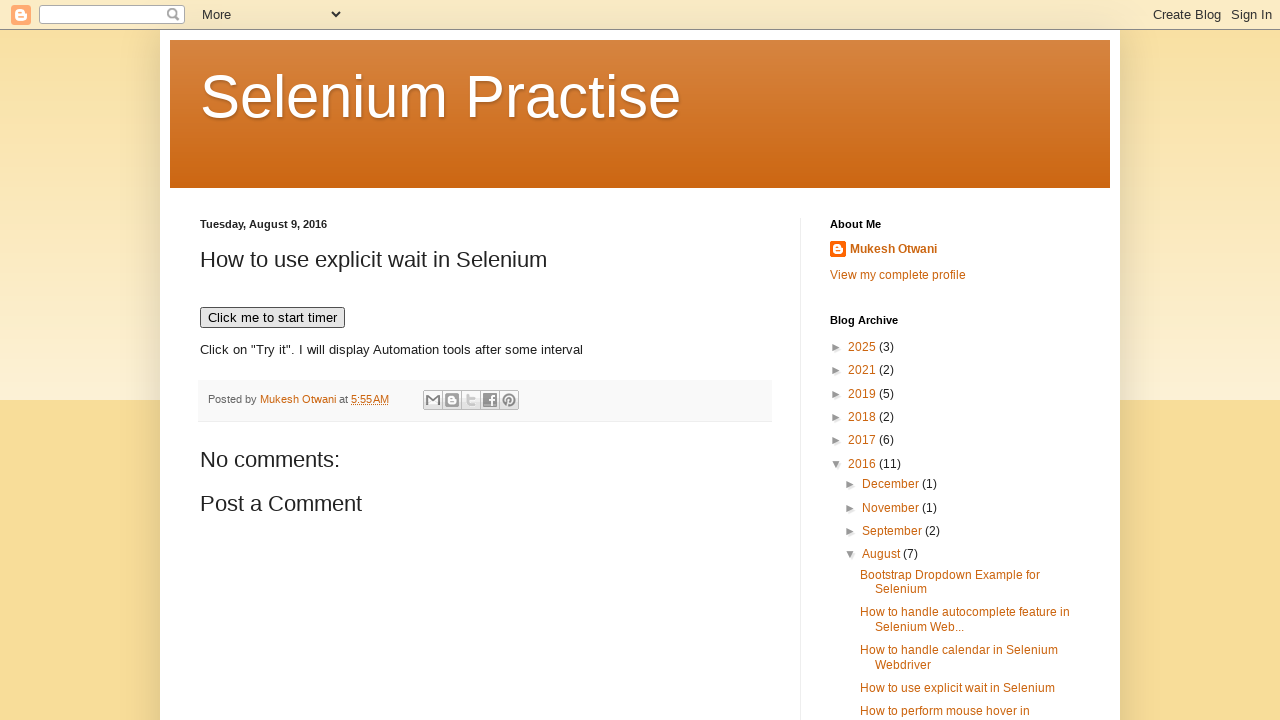

Timer completed and 'WebDriver' text appeared in demo element
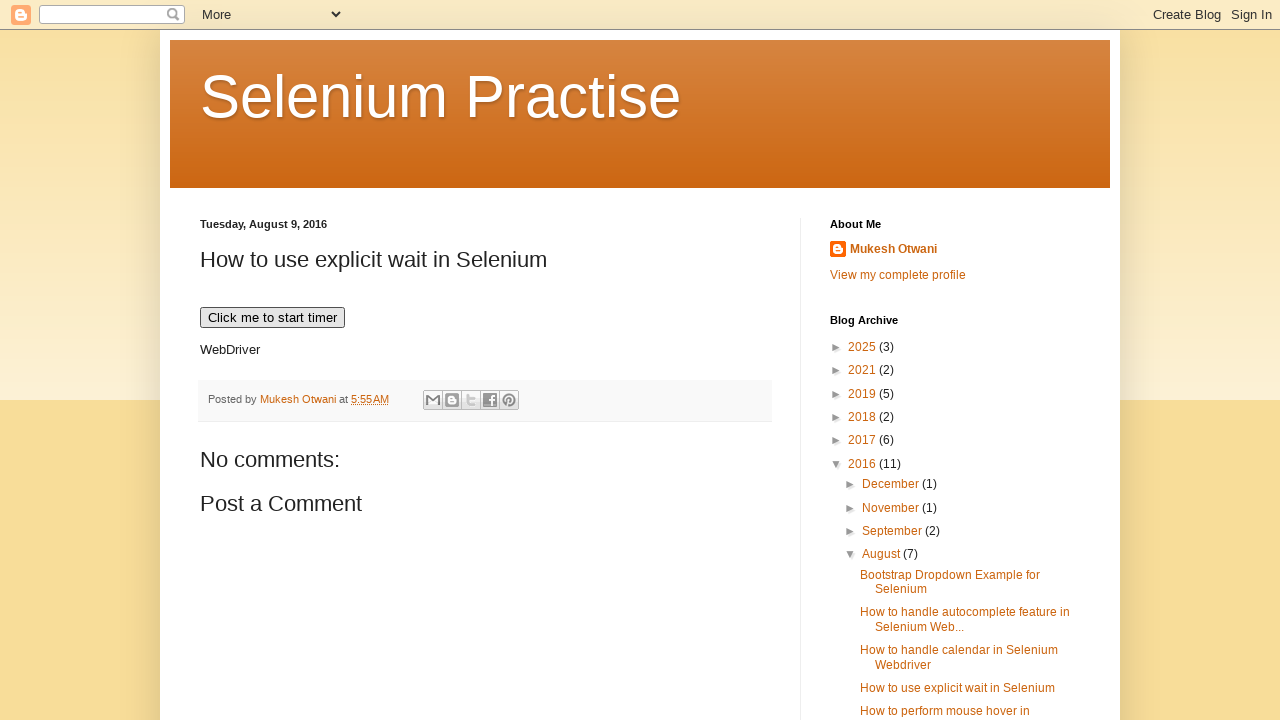

Verified that the demo element is visible
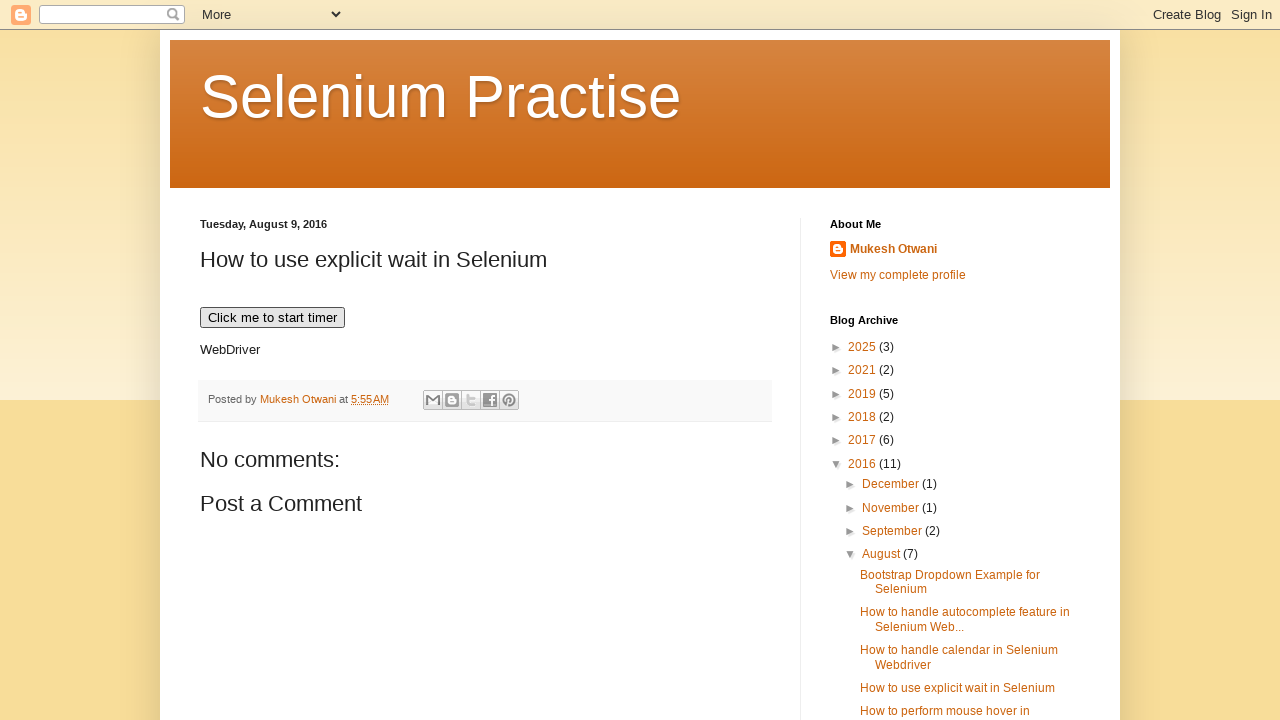

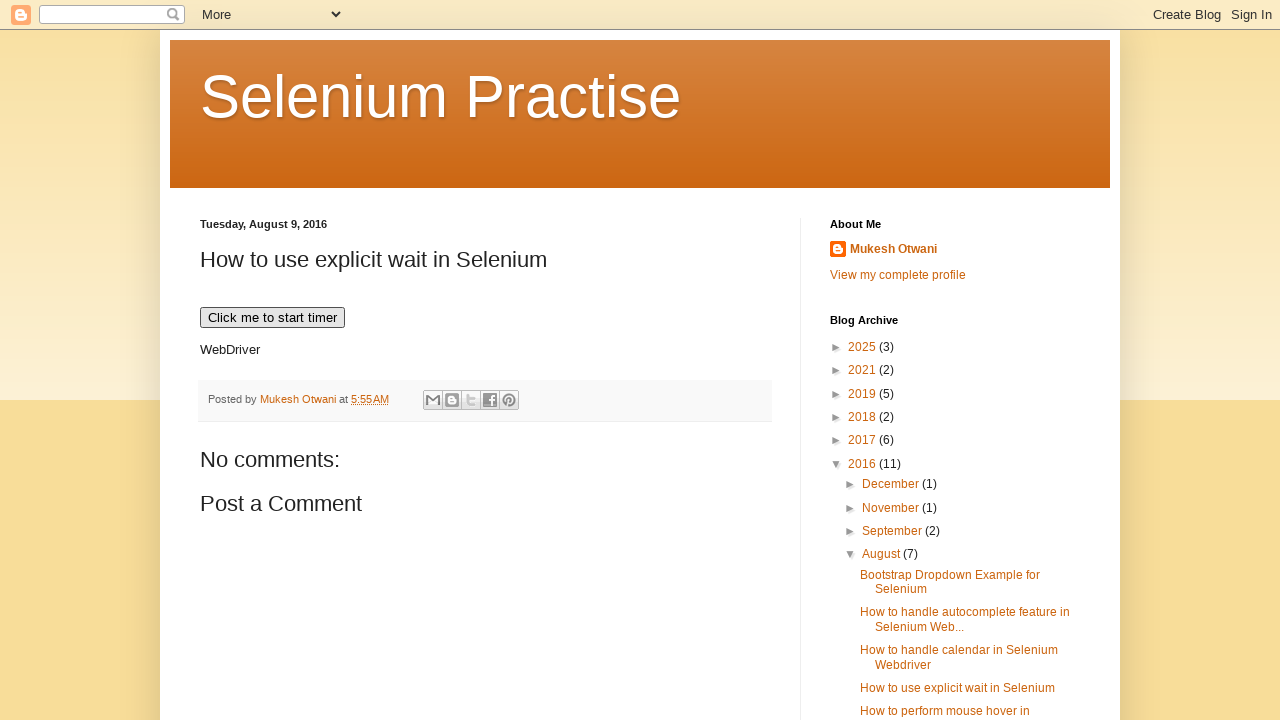